Tests filtering to show only active (incomplete) items

Starting URL: https://demo.playwright.dev/todomvc

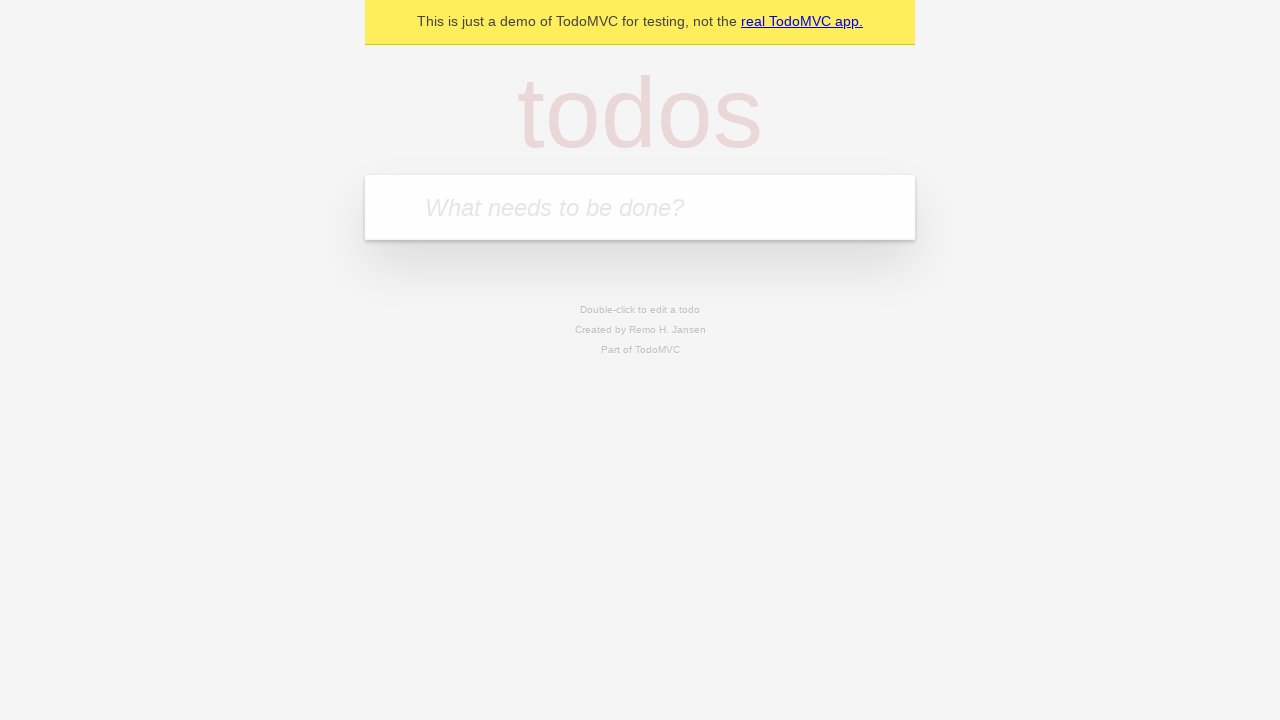

Filled todo input with 'buy some cheese' on internal:attr=[placeholder="What needs to be done?"i]
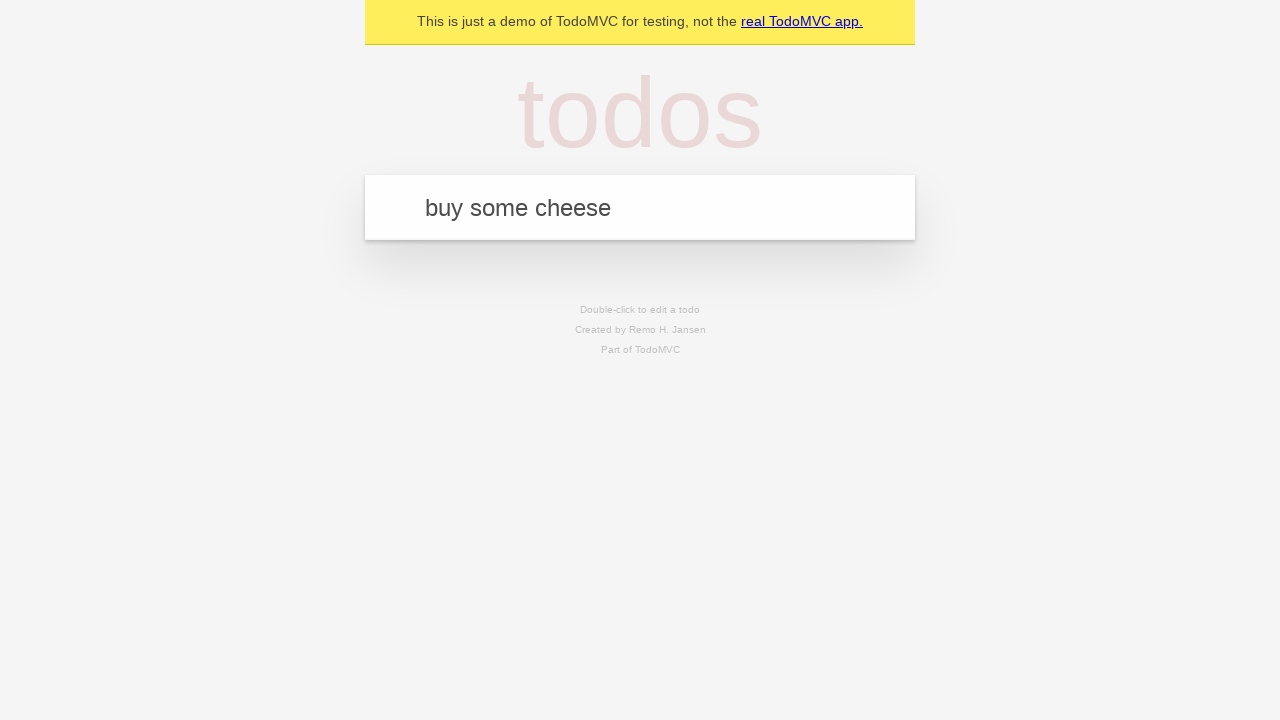

Pressed Enter to add todo 'buy some cheese' on internal:attr=[placeholder="What needs to be done?"i]
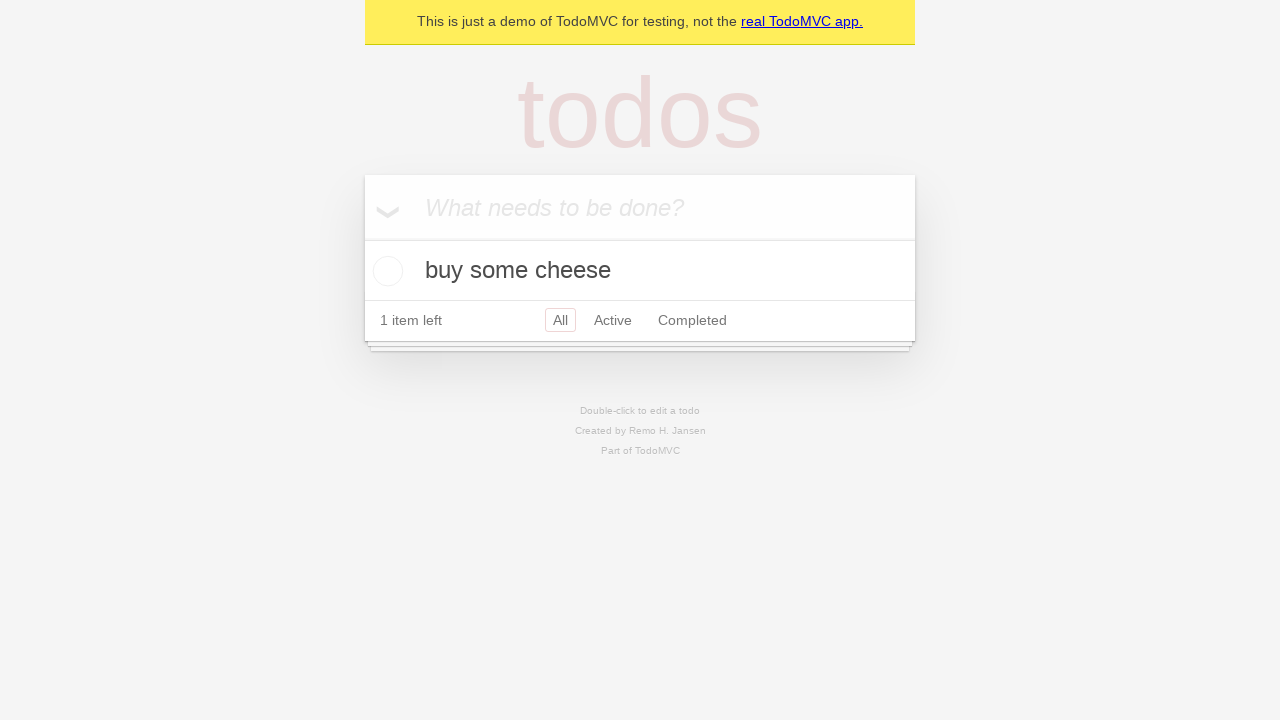

Filled todo input with 'feed the cat' on internal:attr=[placeholder="What needs to be done?"i]
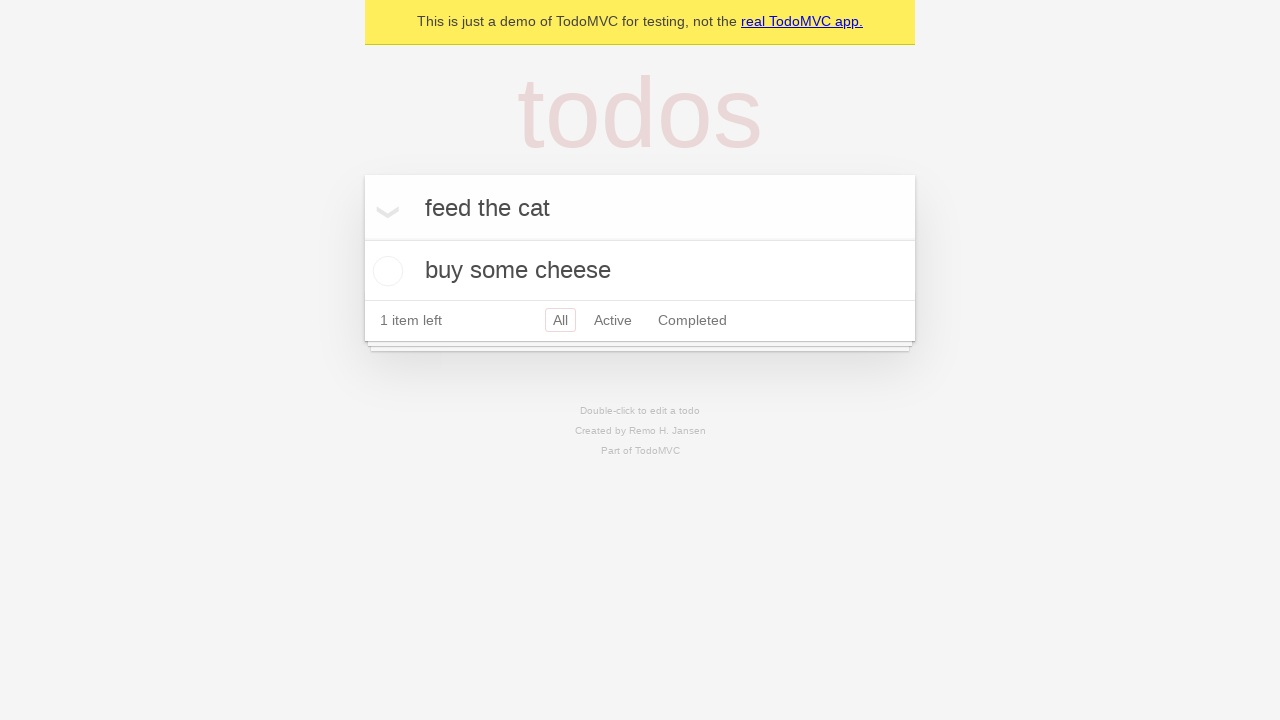

Pressed Enter to add todo 'feed the cat' on internal:attr=[placeholder="What needs to be done?"i]
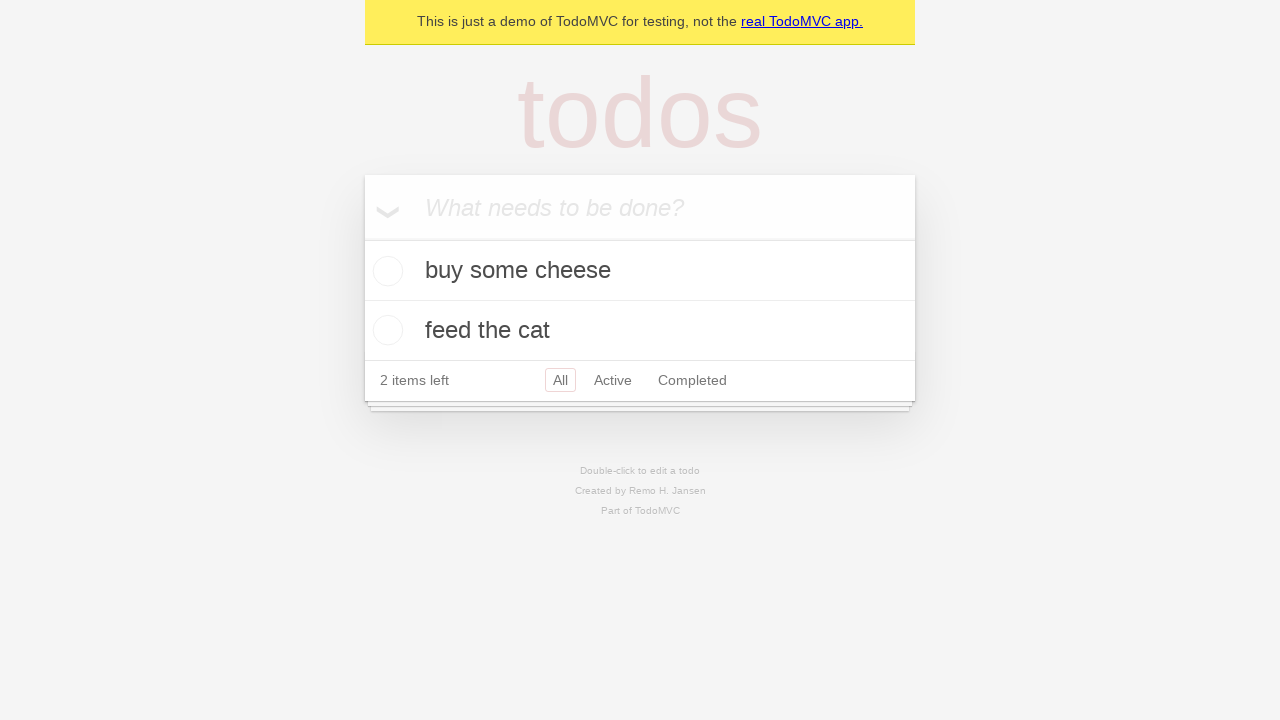

Filled todo input with 'book a doctors appointment' on internal:attr=[placeholder="What needs to be done?"i]
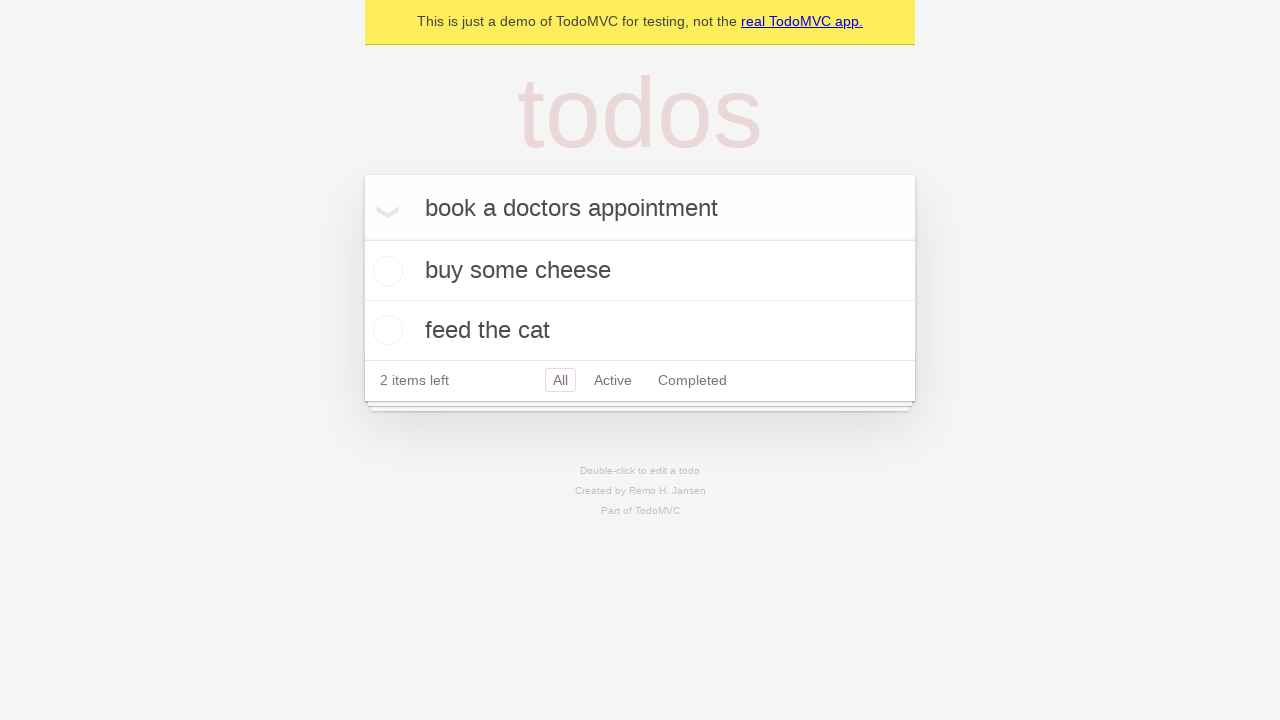

Pressed Enter to add todo 'book a doctors appointment' on internal:attr=[placeholder="What needs to be done?"i]
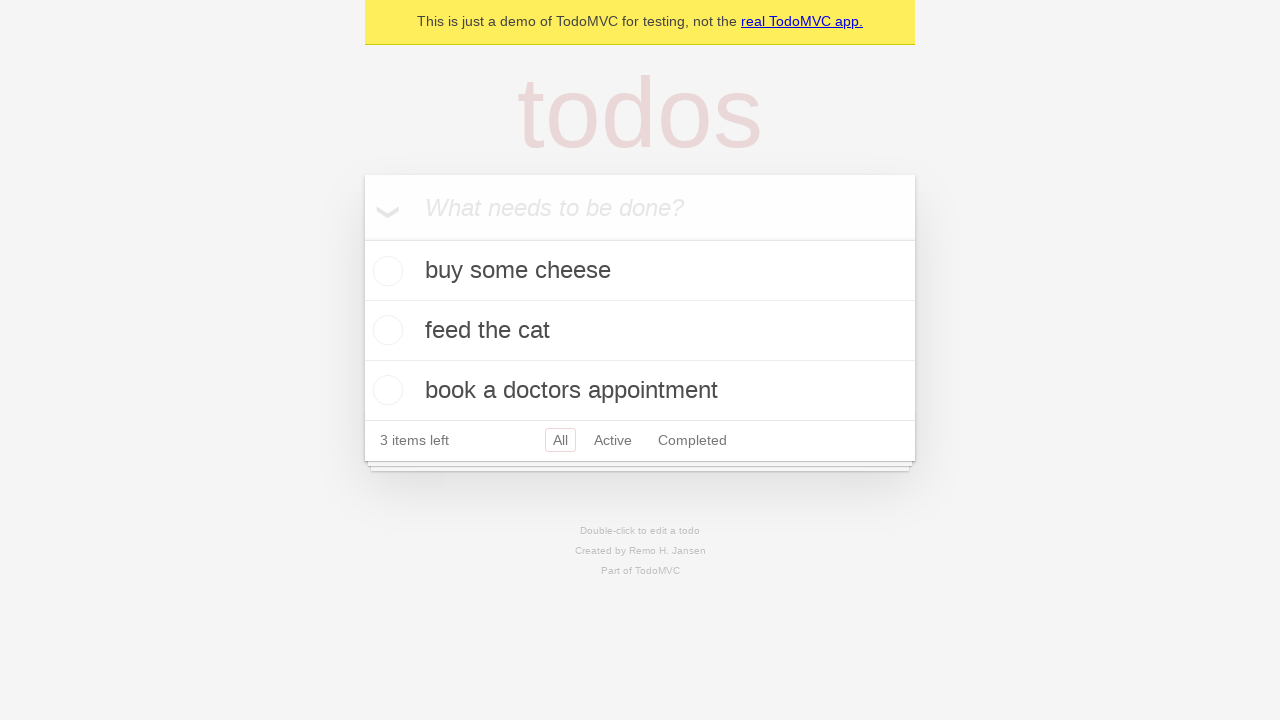

Checked the second todo item to mark it as complete at (385, 330) on internal:testid=[data-testid="todo-item"s] >> nth=1 >> internal:role=checkbox
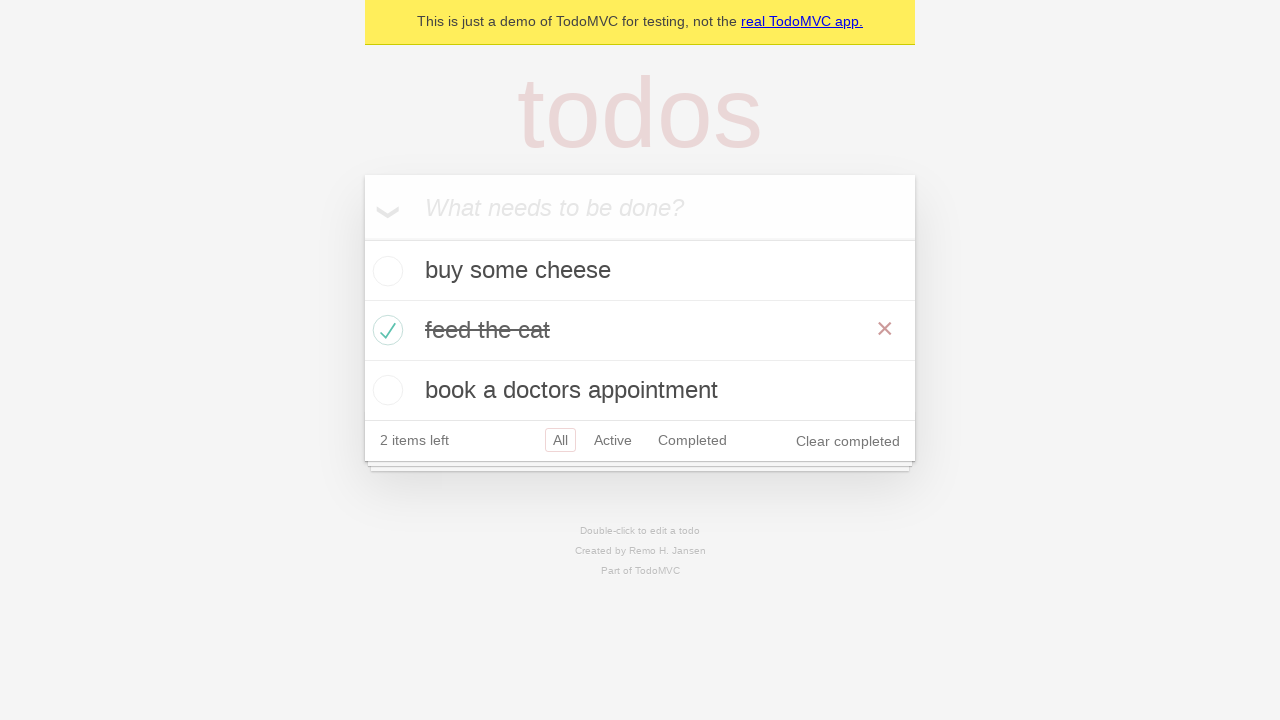

Clicked the Active filter link at (613, 440) on internal:role=link[name="Active"i]
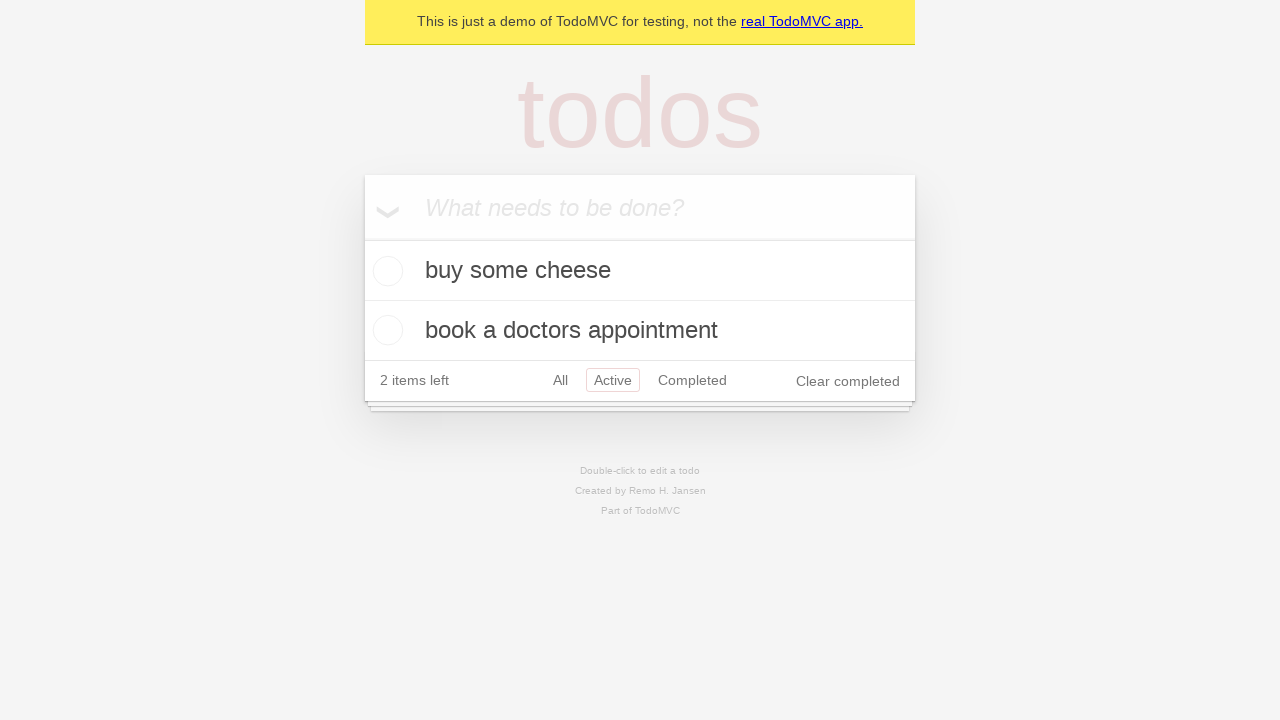

Waited for filtered todo list to load showing only active items
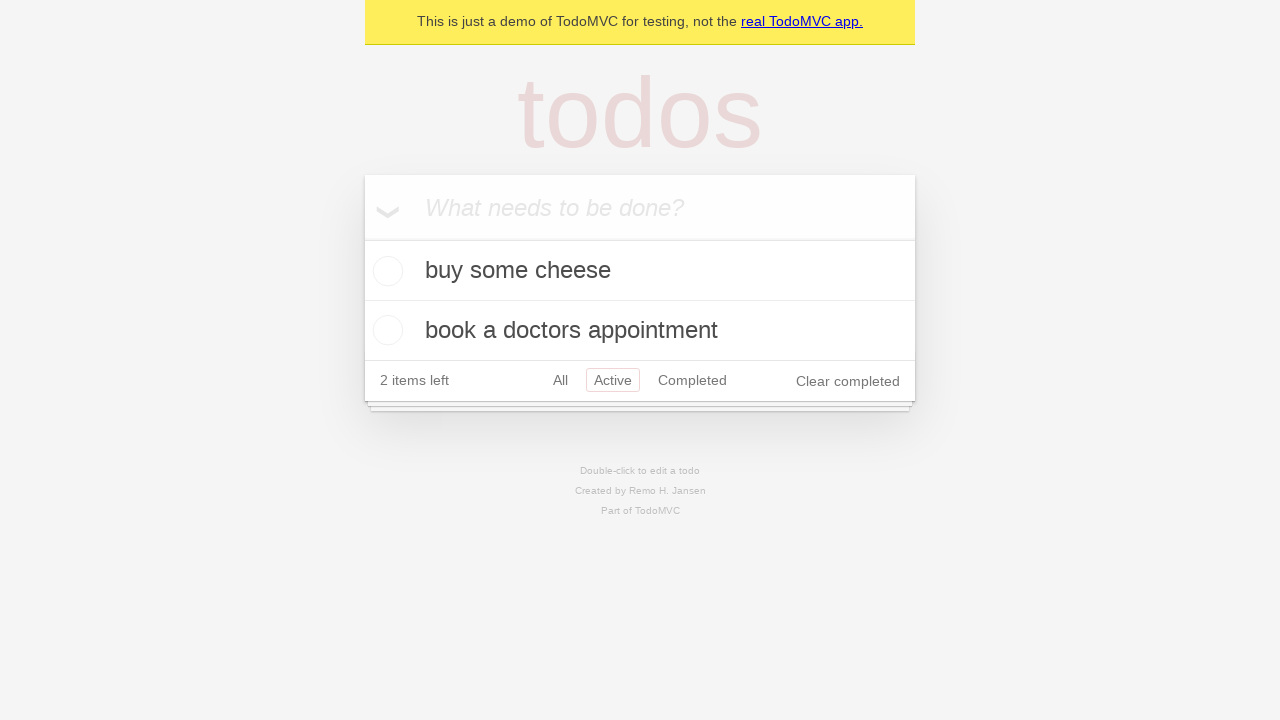

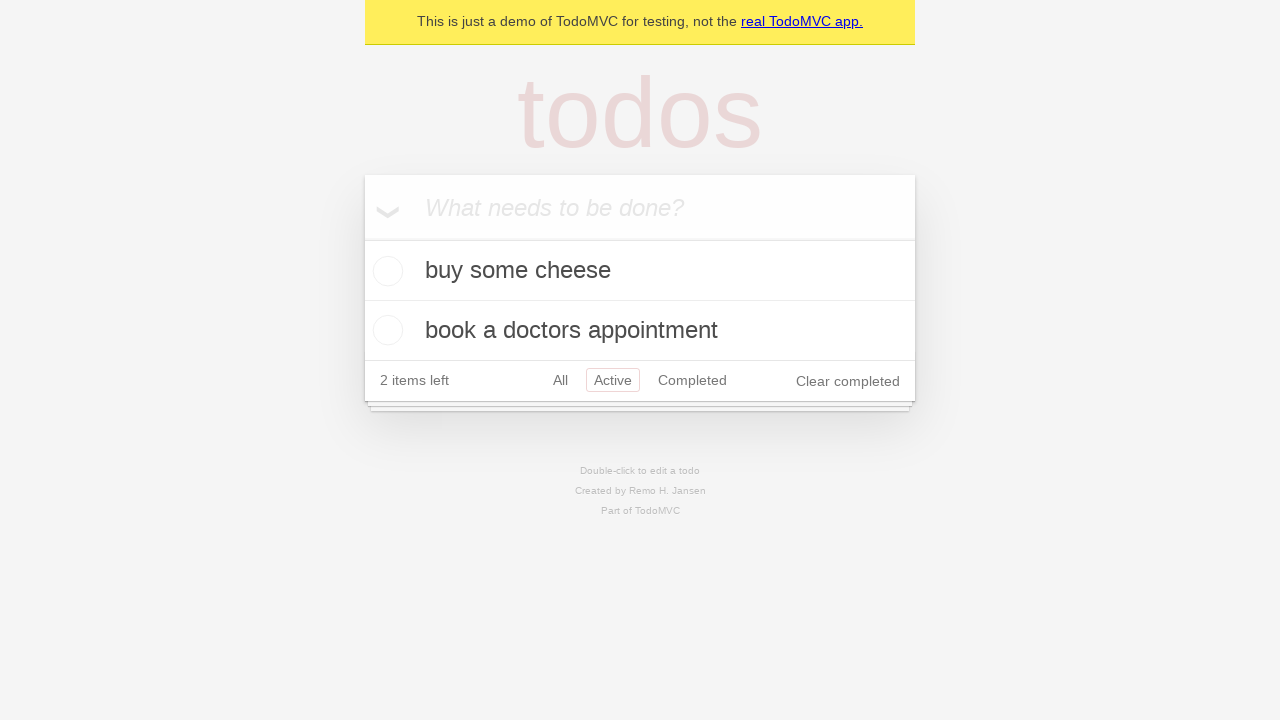